Tests a text box form by filling in full name, email, current address, and permanent address fields, then submitting and verifying the displayed results

Starting URL: https://demoqa.com/text-box

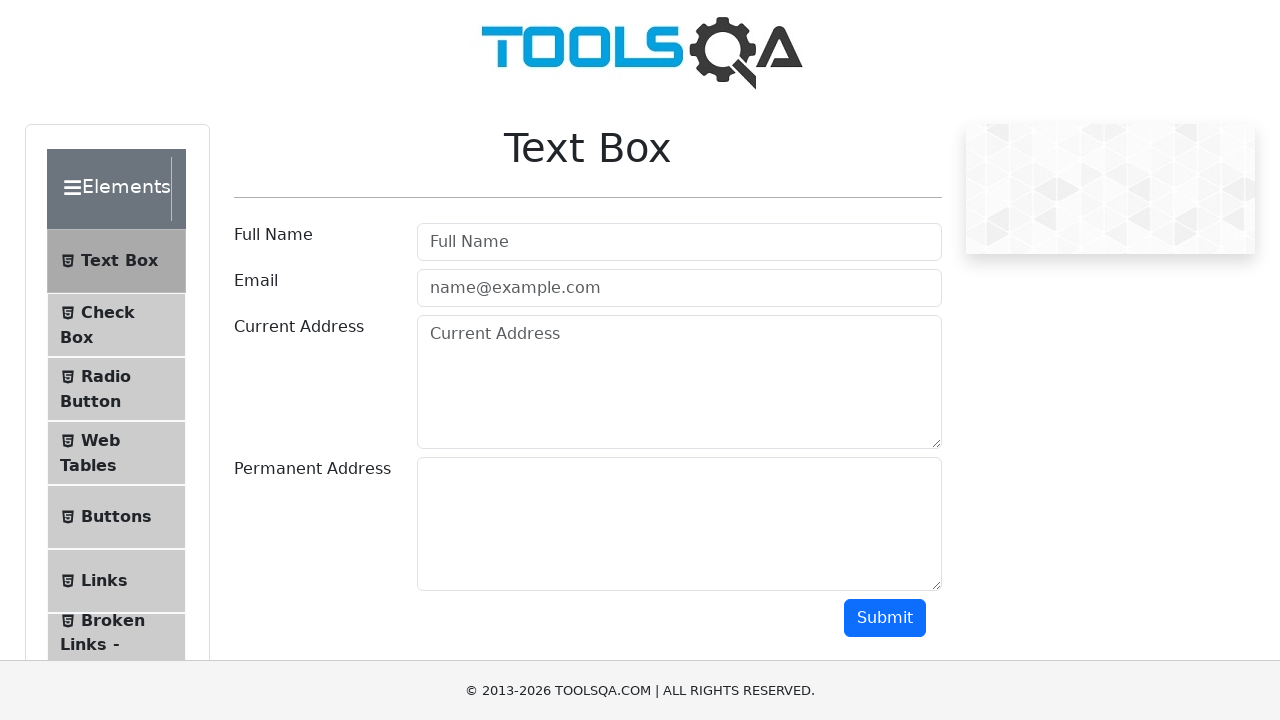

Filled full name field with 'Akiko' on #userName
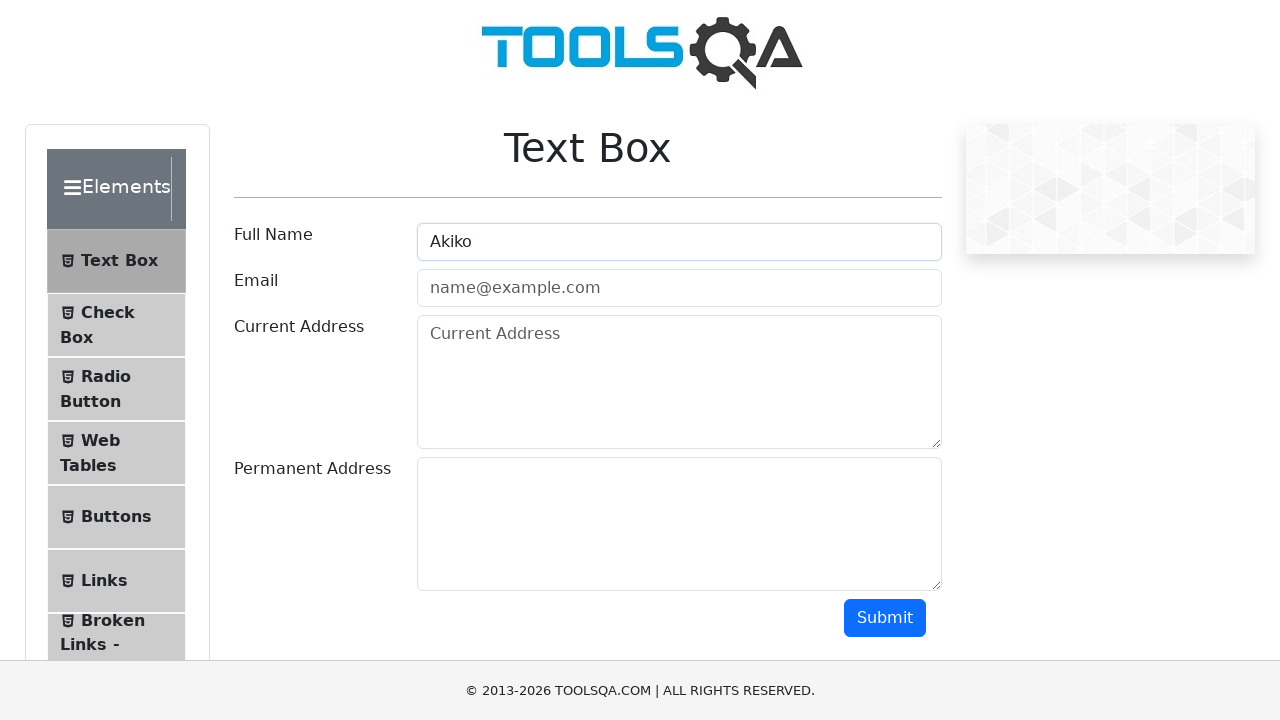

Filled email field with 'Akiko@gmail.com' on #userEmail
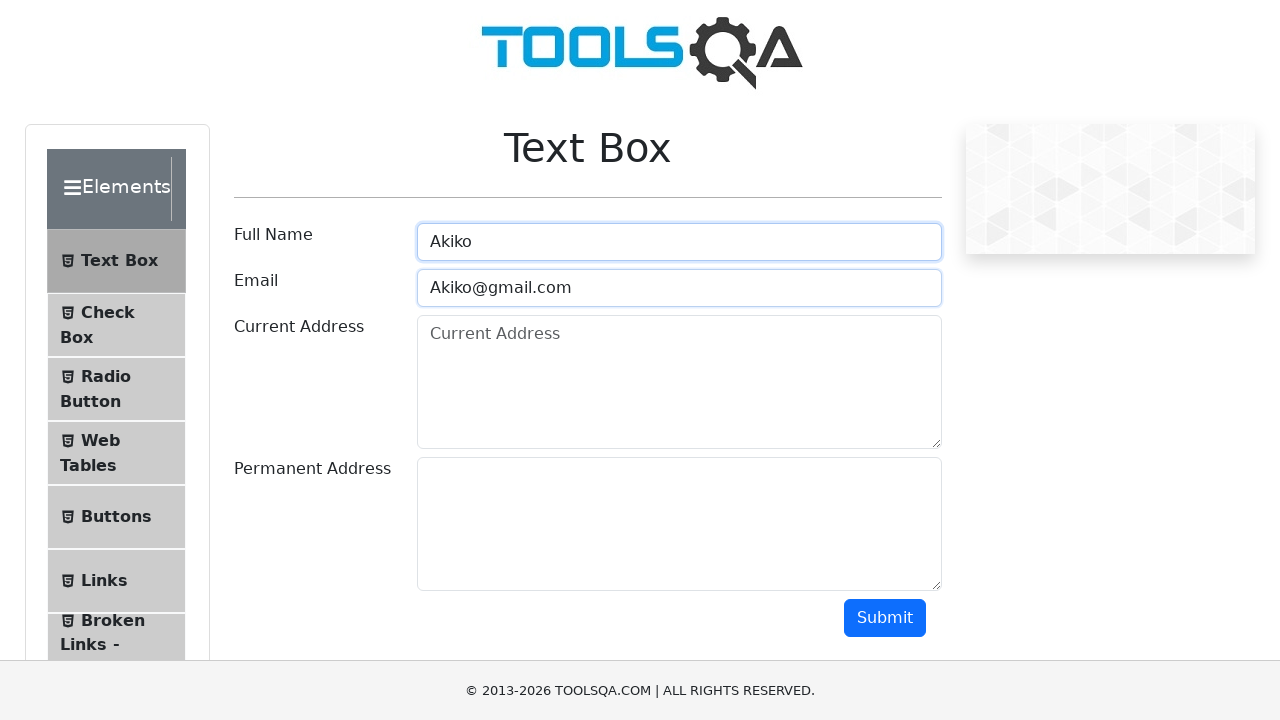

Filled current address field with 'USA' on #currentAddress
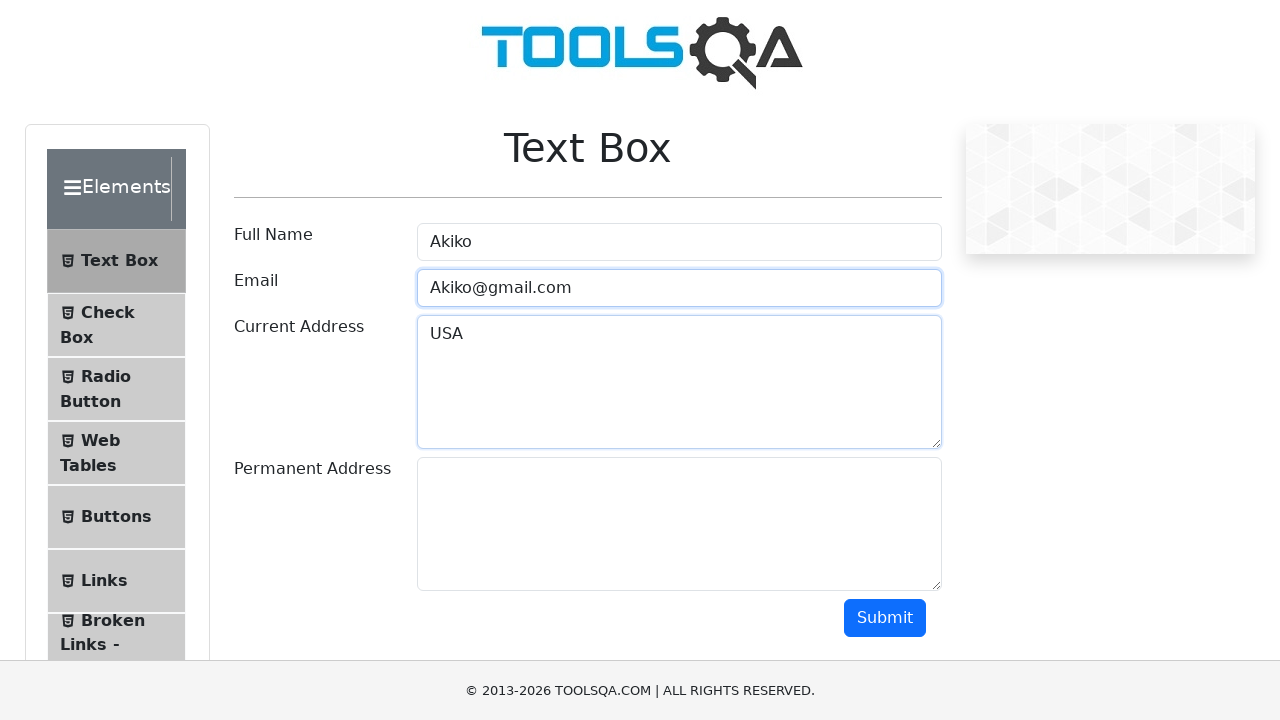

Filled permanent address field with 'USA1' on #permanentAddress
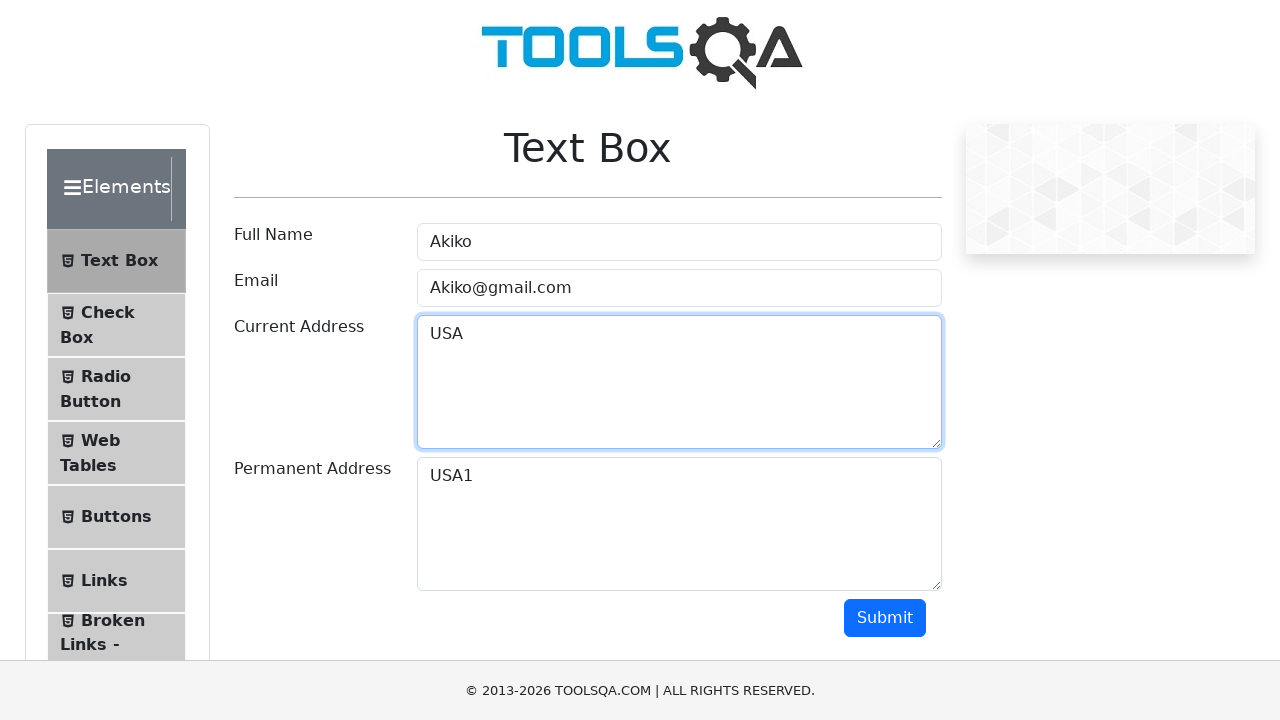

Clicked submit button to submit form at (885, 618) on #submit
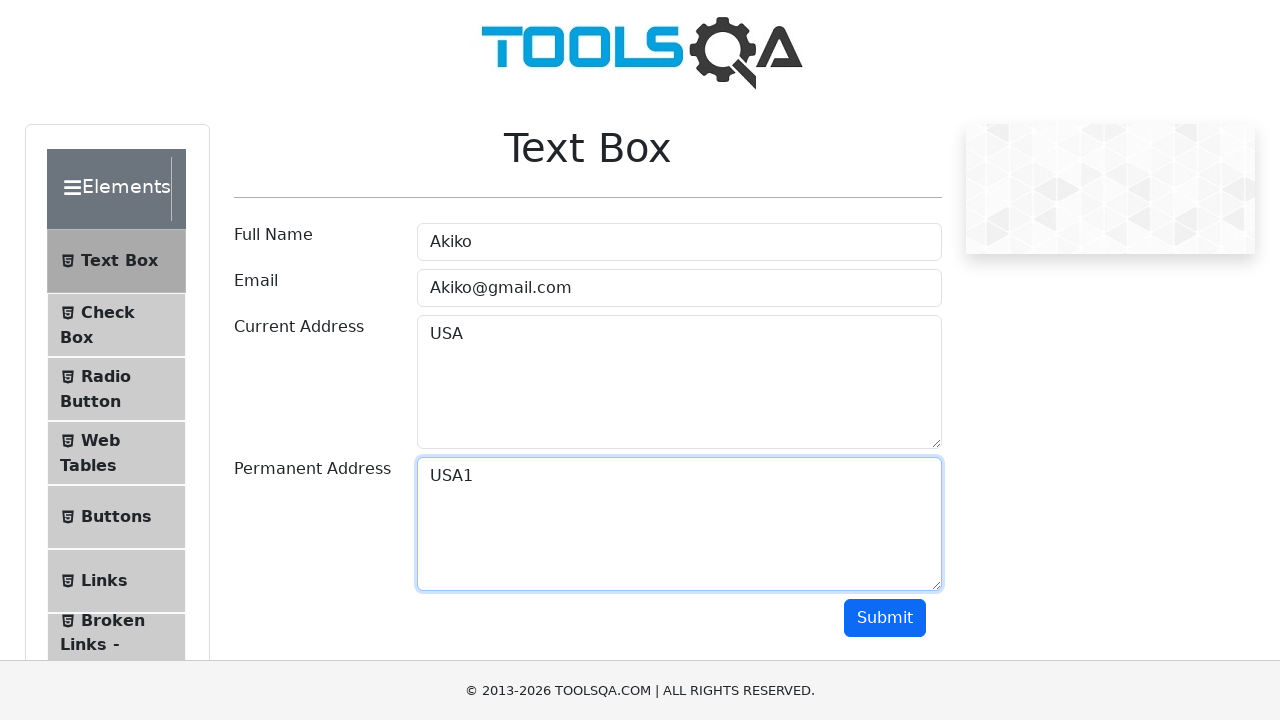

Form results loaded and verified
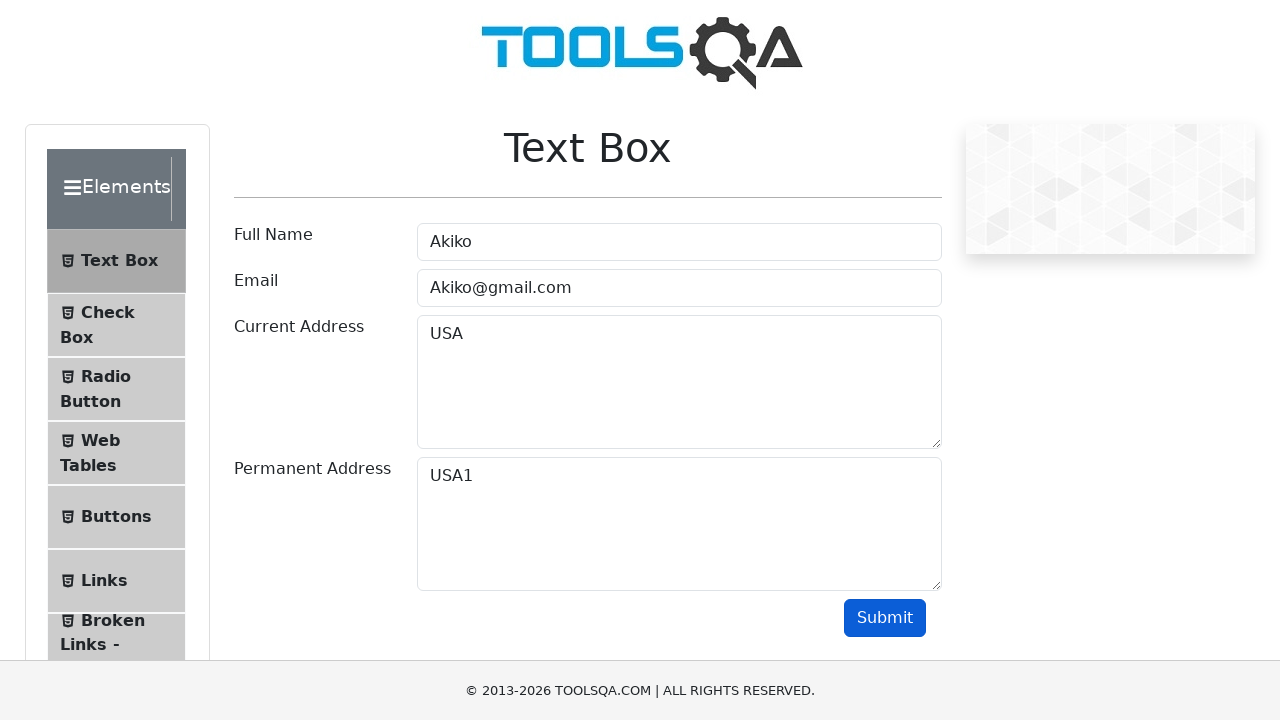

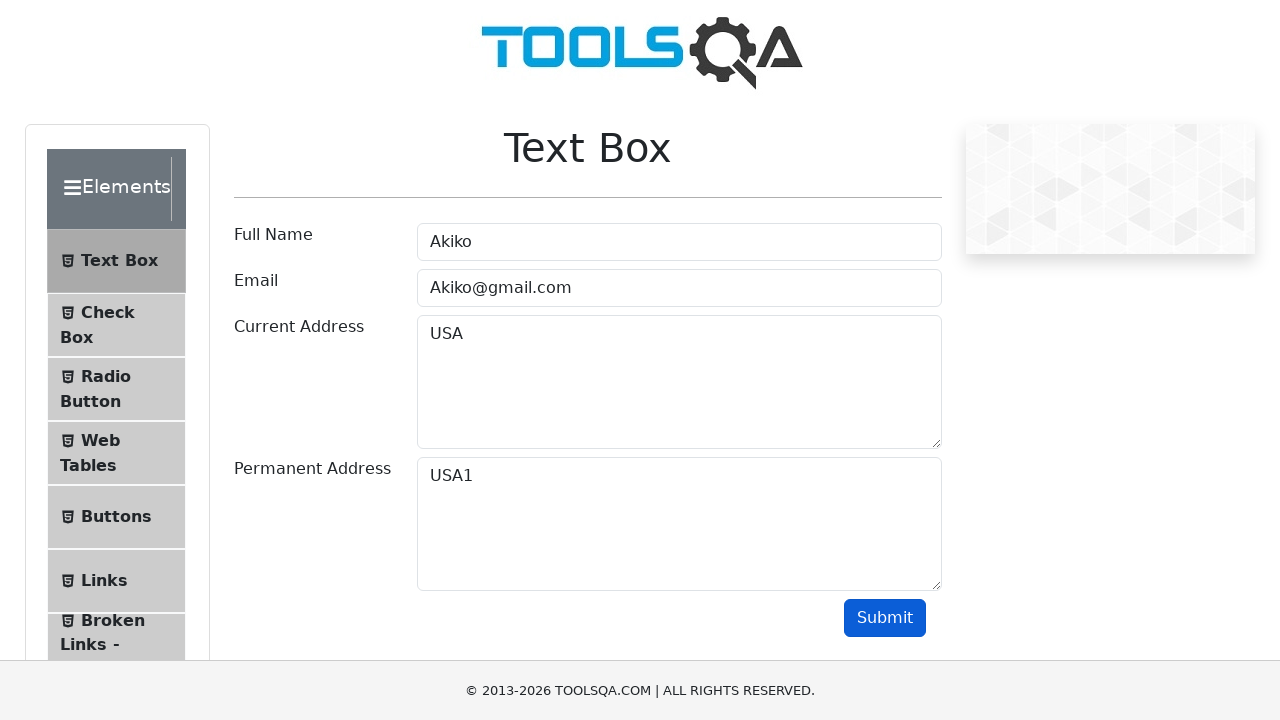